Tests search functionality by entering a query and pressing Enter to navigate to search results page

Starting URL: https://www.freecodecamp.org/learn

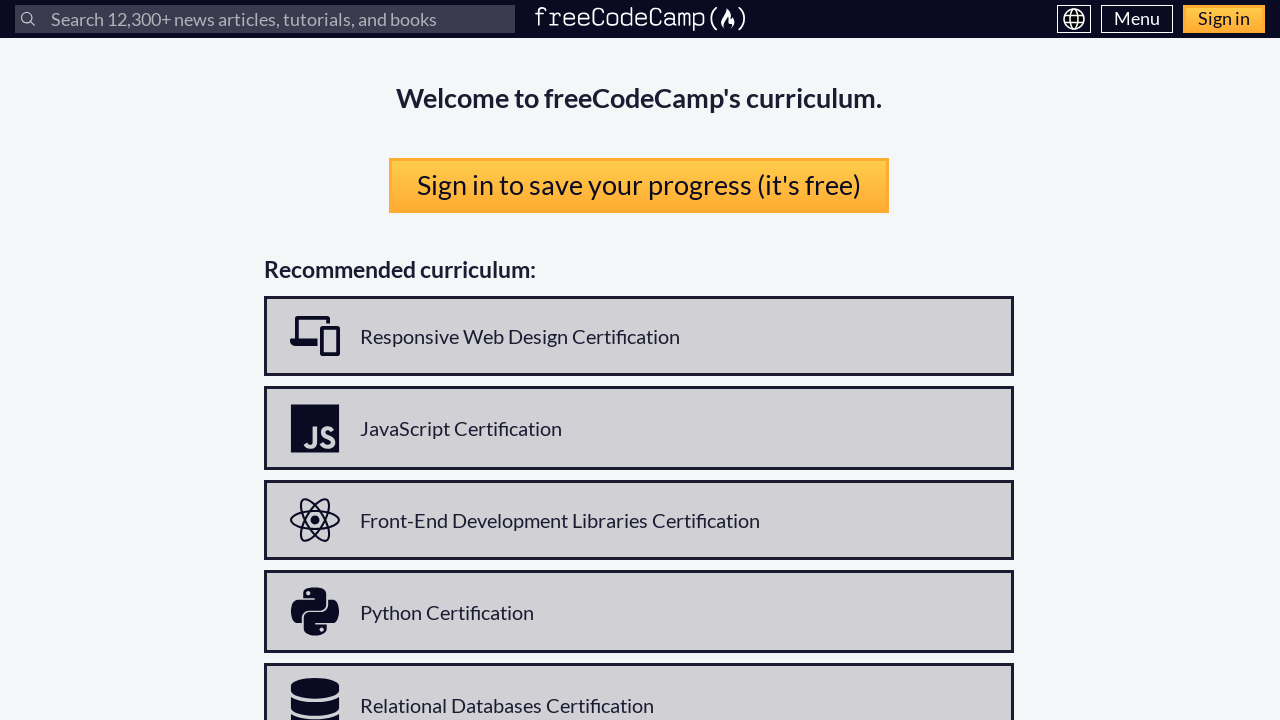

Filled search input with 'javascript' on internal:label="Search"s
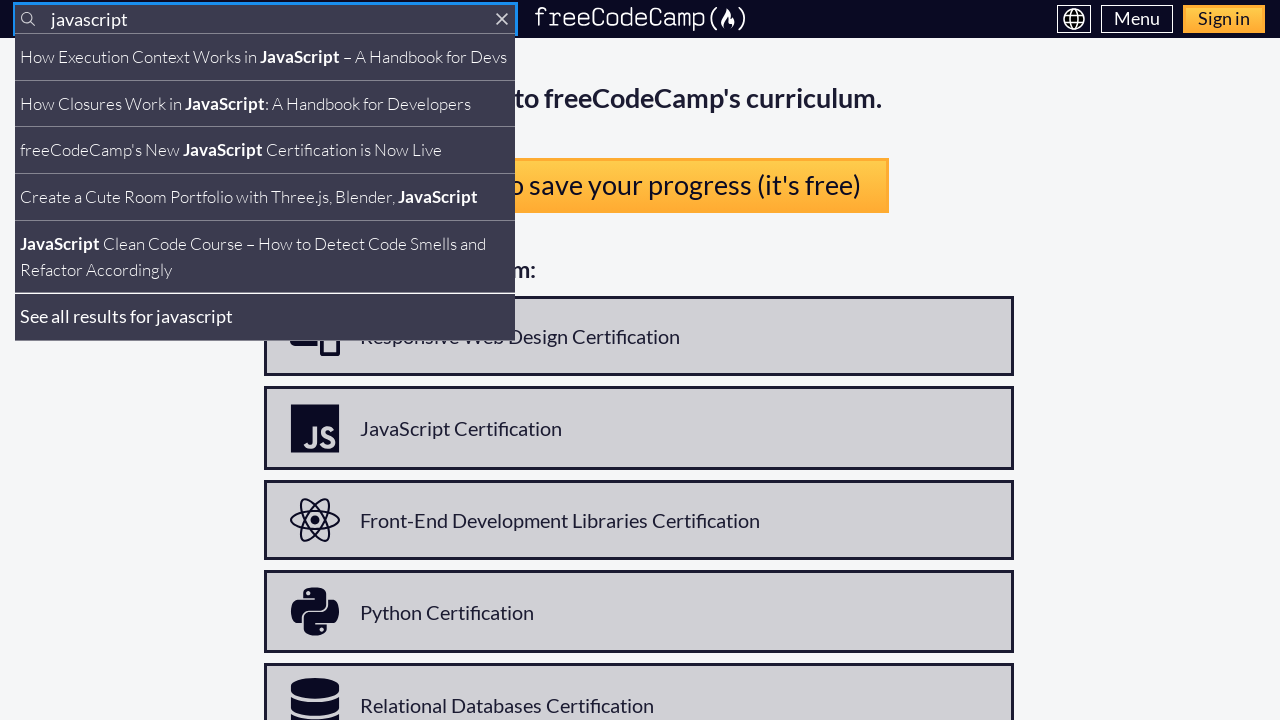

Located search results dropdown list
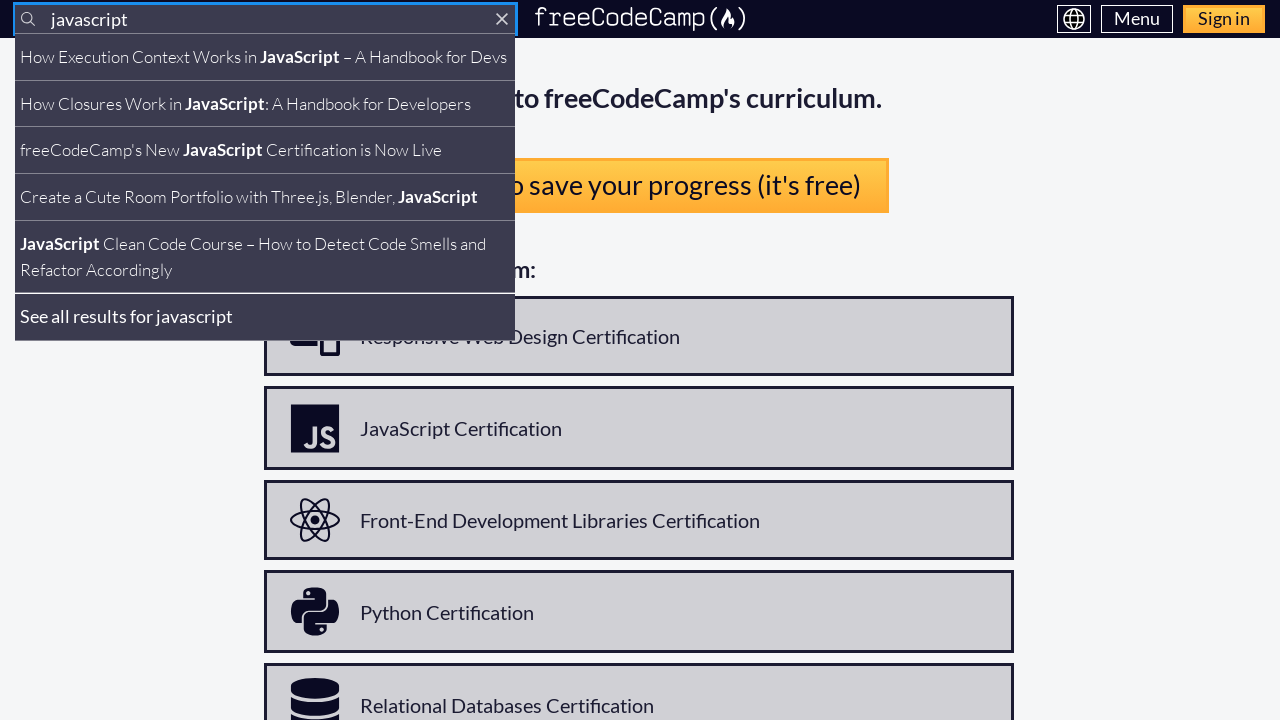

Search results dropdown appeared with list items
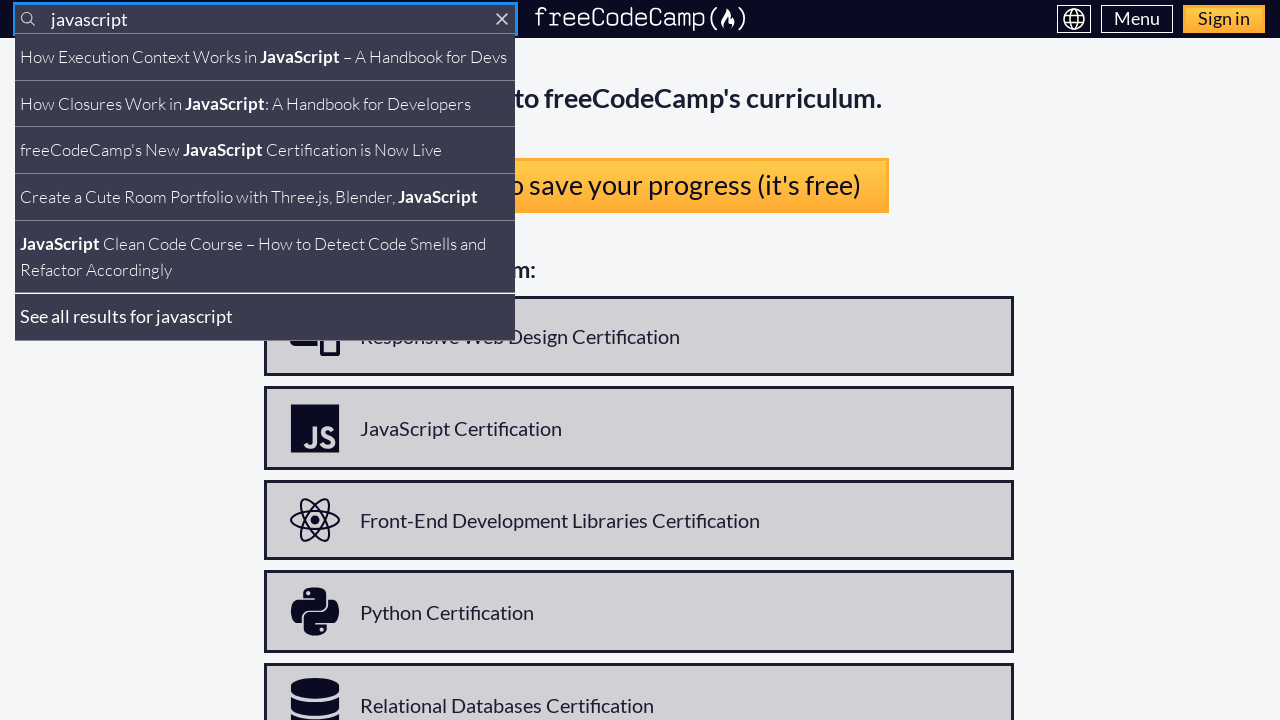

Pressed Enter to submit search query
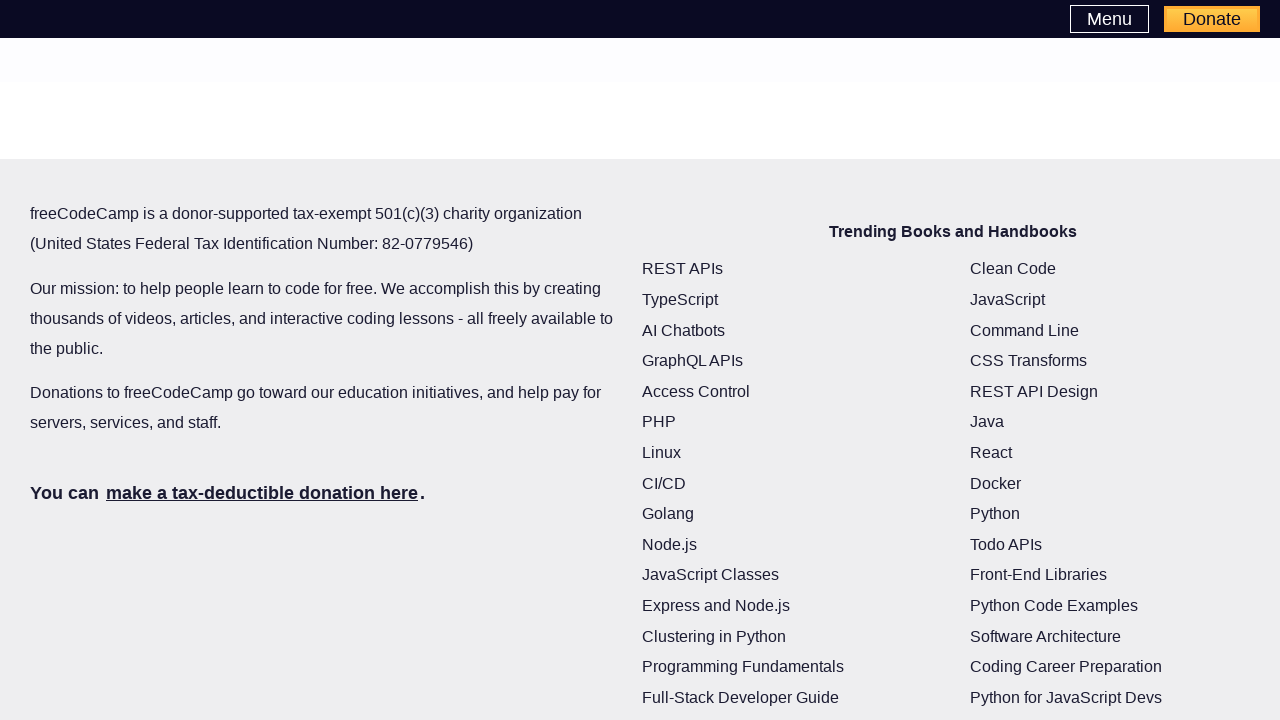

Navigated to search results page
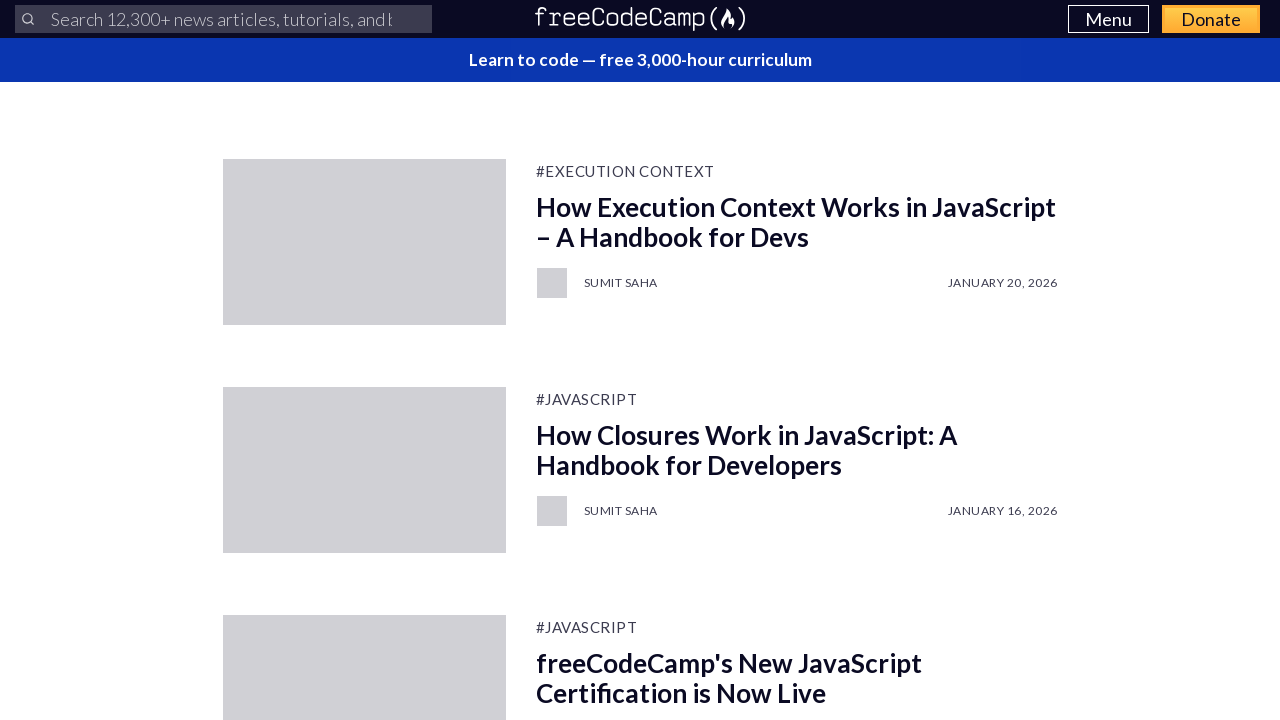

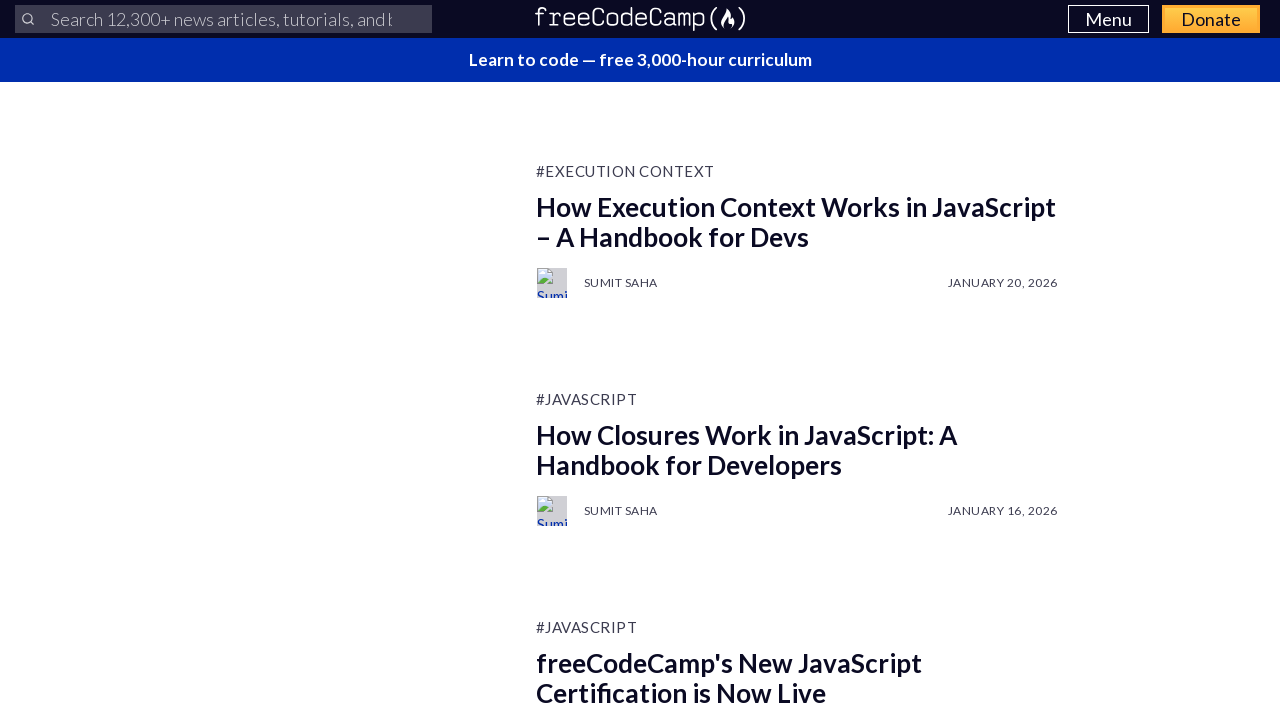